Tests slider functionality by clicking and dragging the range input slider to move it by an offset

Starting URL: https://demoqa.com/slider

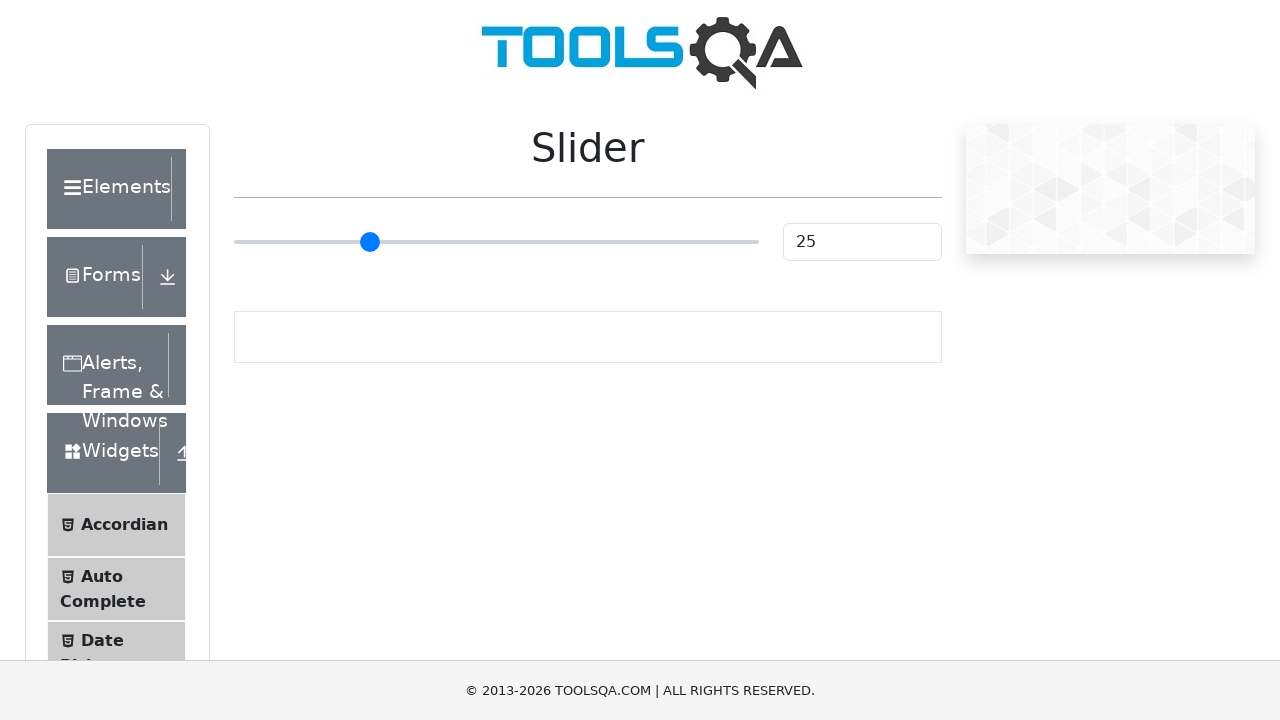

Located the range slider element
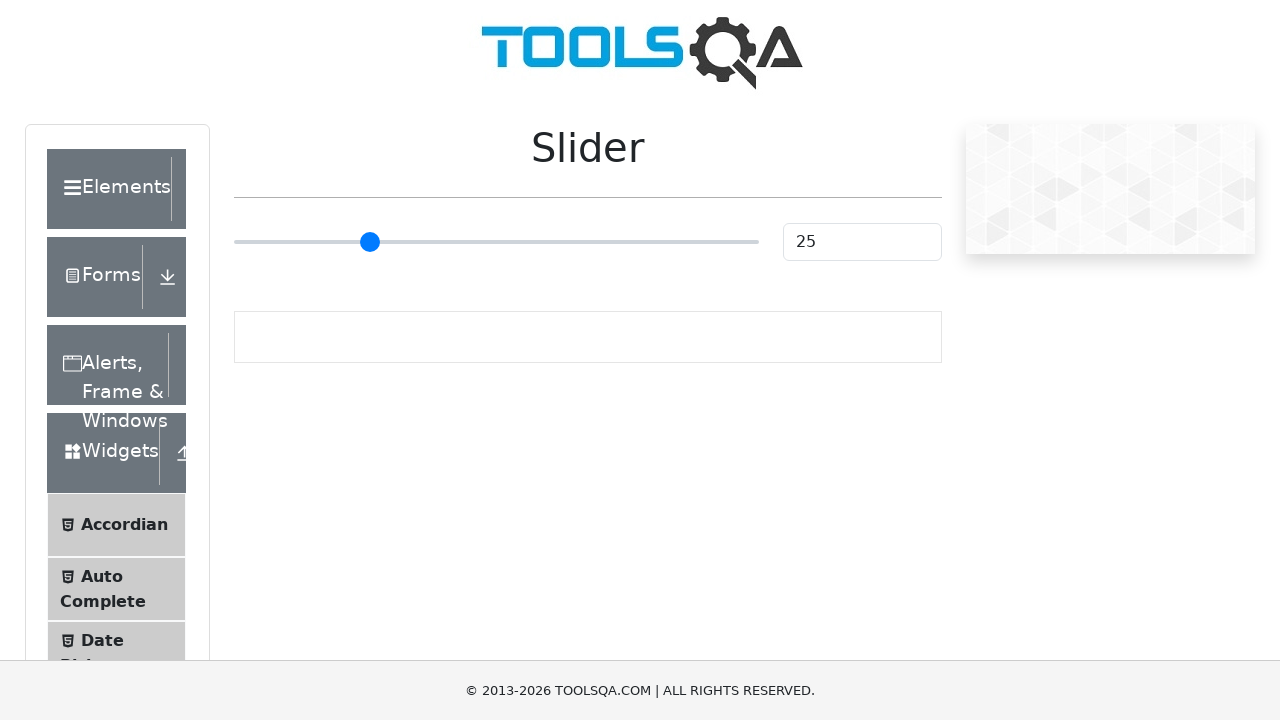

Dragged the range slider 60 pixels to the right at (294, 223)
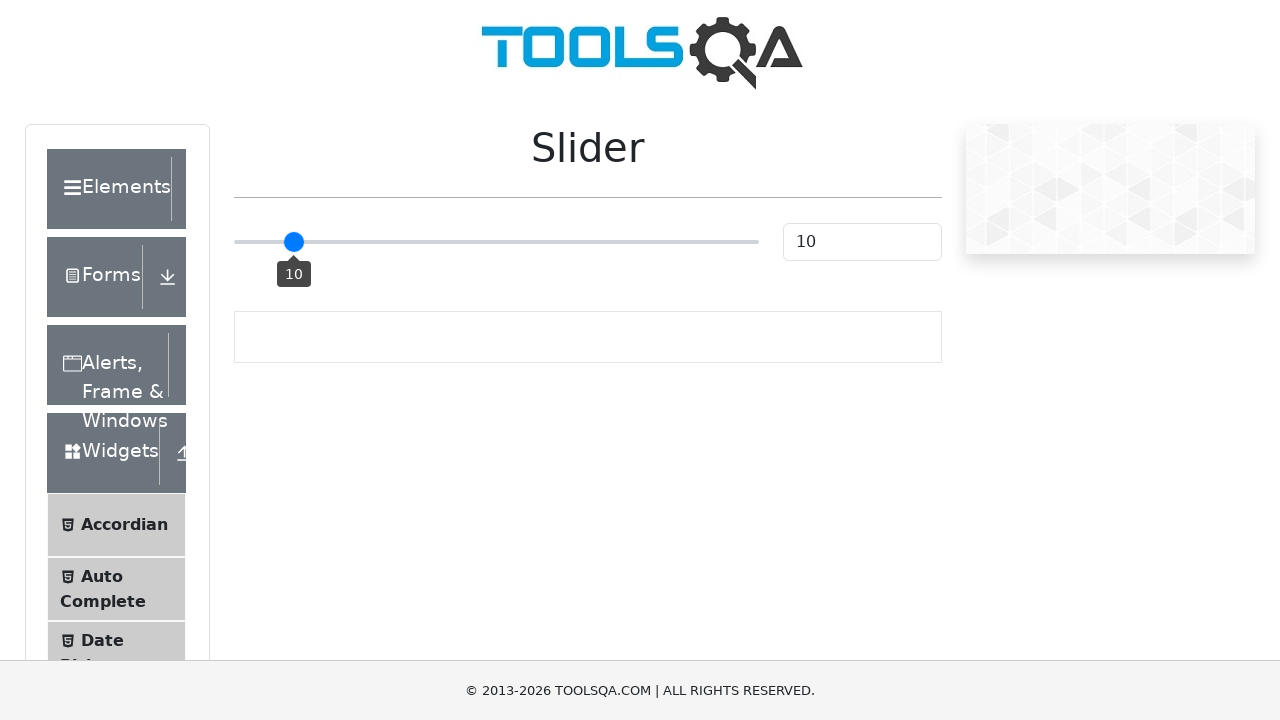

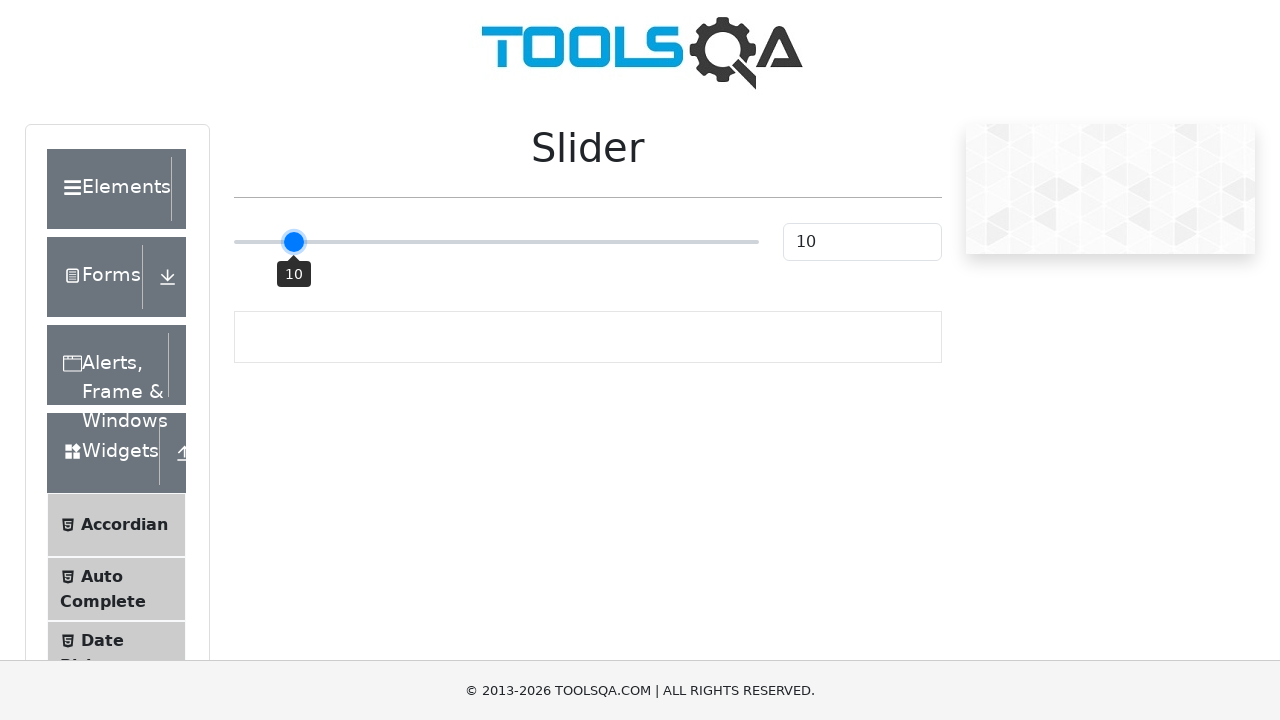